Tests enabling an input field by clicking the Enable button, then typing text into the input field and clearing it

Starting URL: http://the-internet.herokuapp.com/dynamic_controls

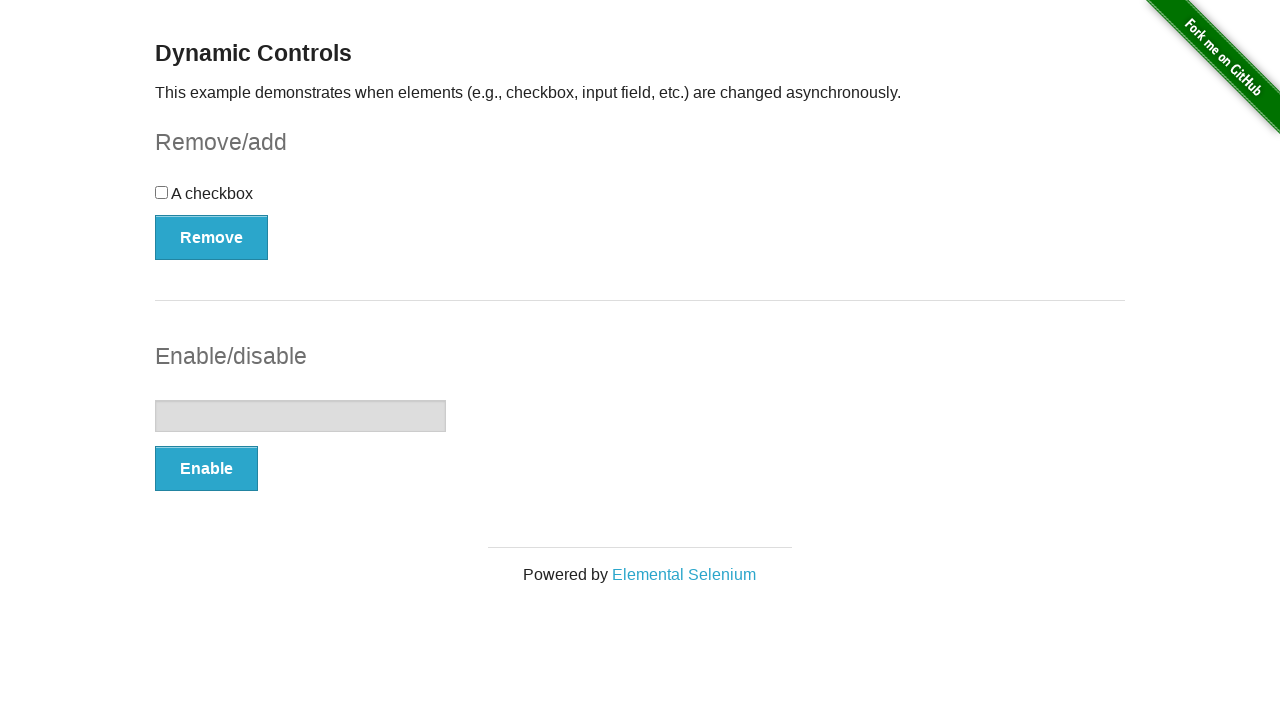

Clicked Enable button to enable the input field at (206, 469) on xpath=//html/body/div[2]/div/div[1]/form[2]/button
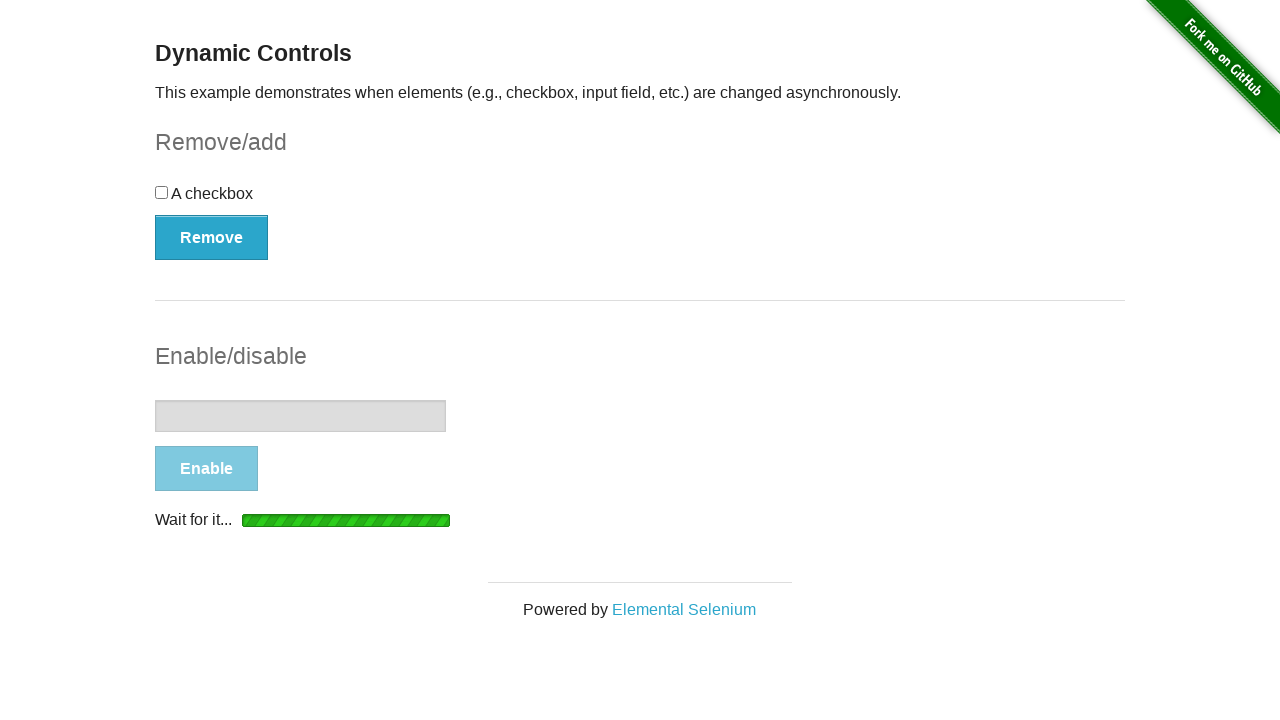

Input field became enabled and ready for interaction
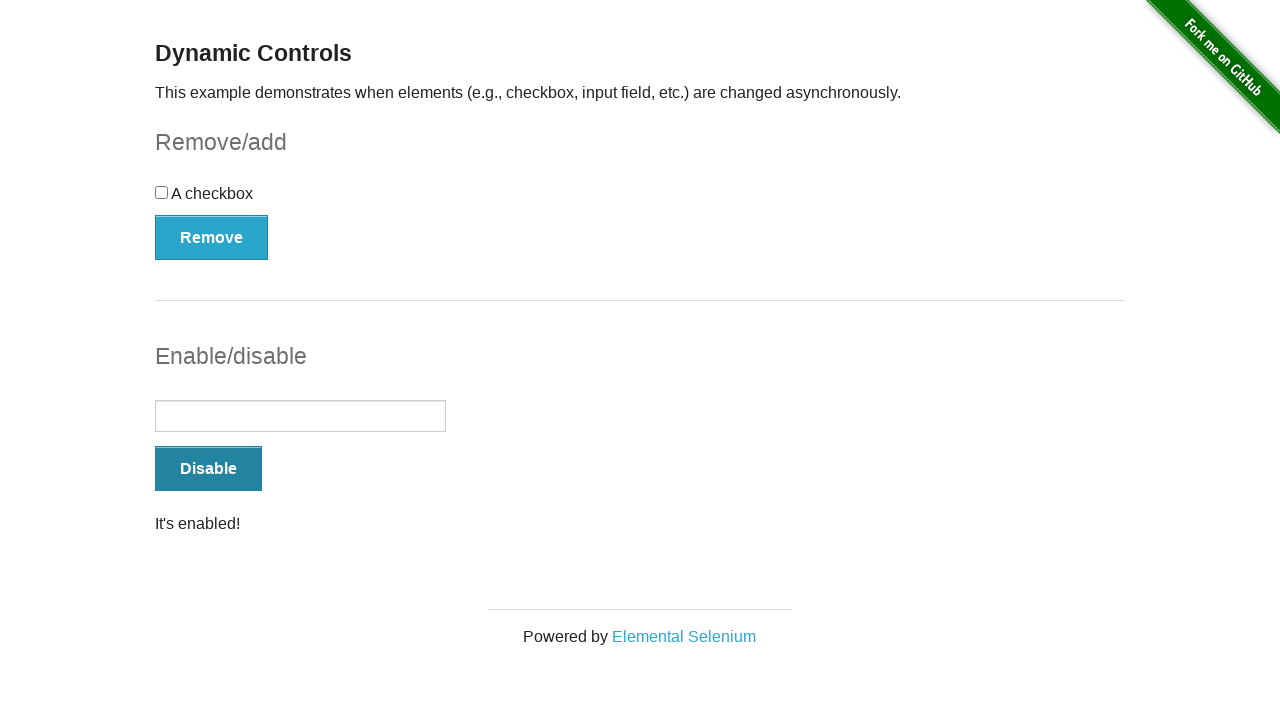

Typed 'Bootcamp' into the input field on #input-example > input[type='text']
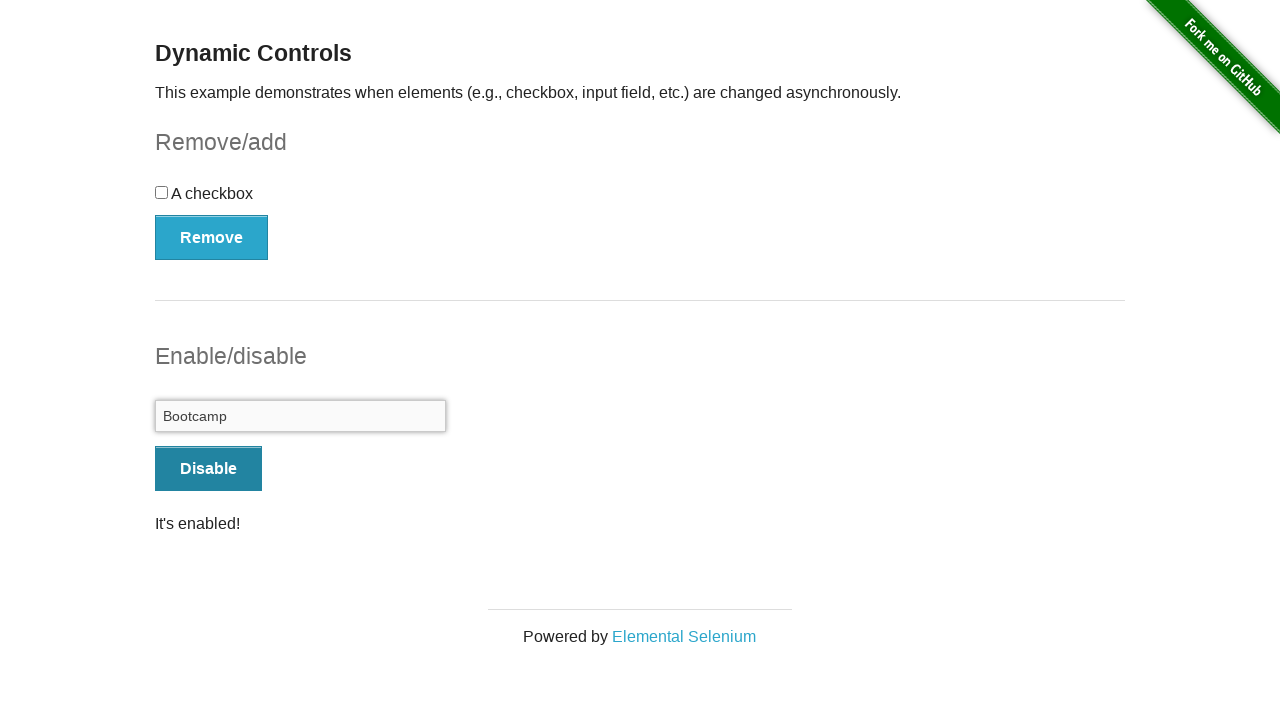

Cleared the input field on #input-example > input[type='text']
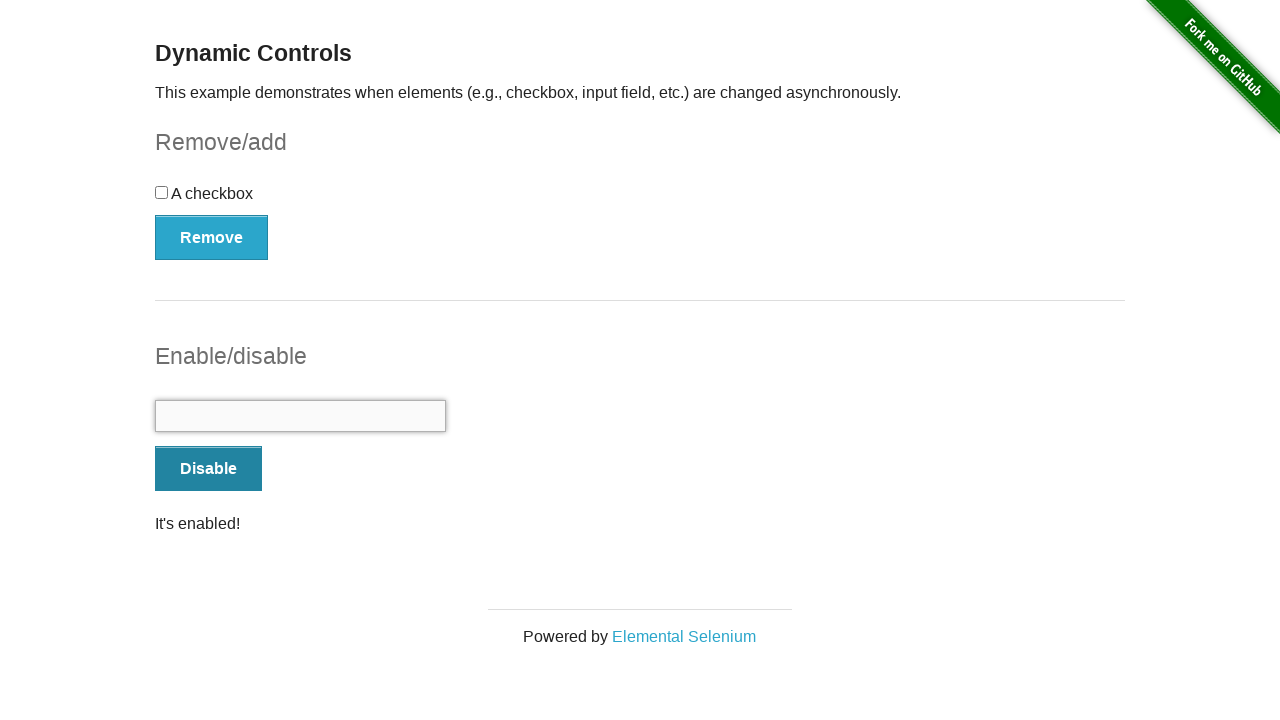

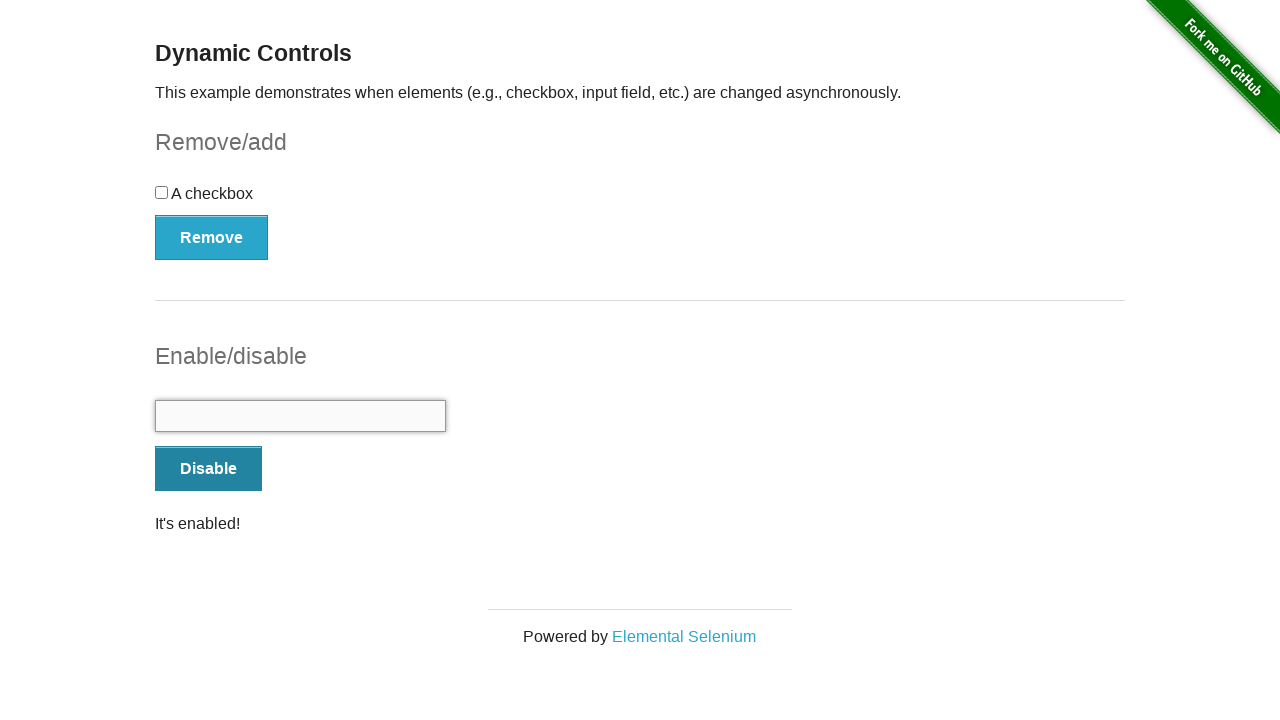